Tests that edits are saved when the edit field loses focus (blur event)

Starting URL: https://demo.playwright.dev/todomvc

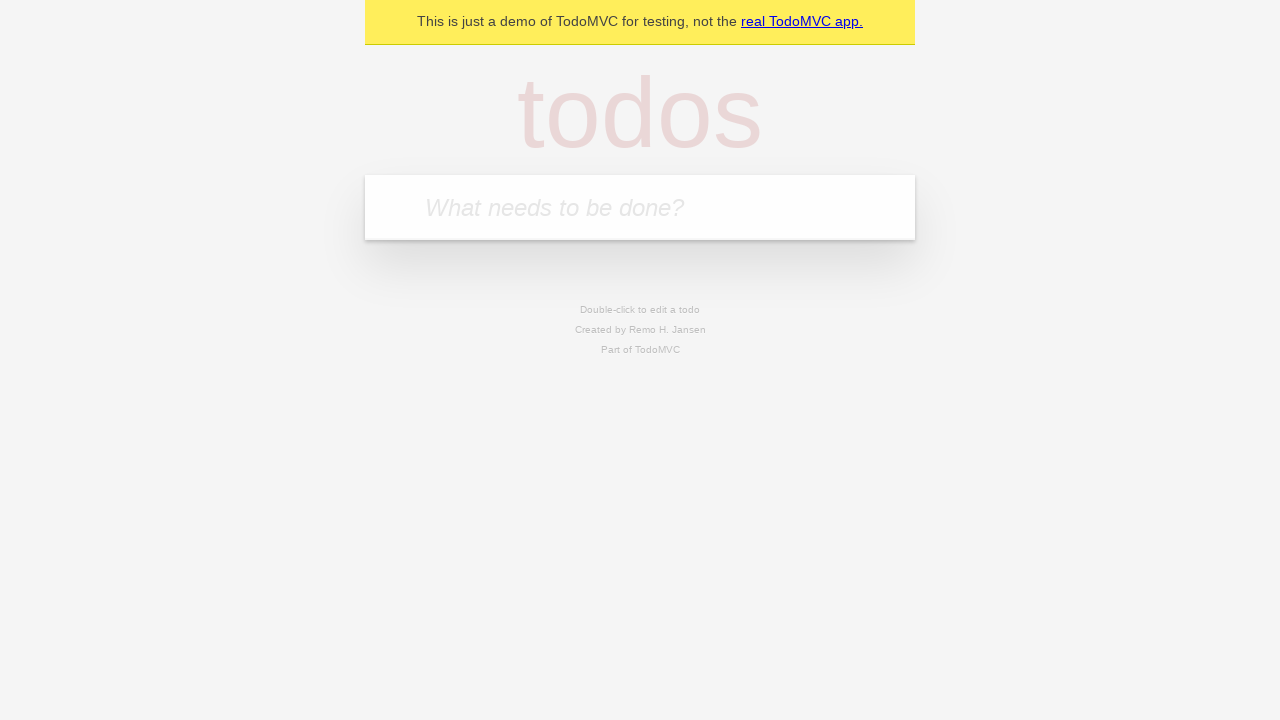

Filled first todo input with 'buy some cheese' on internal:attr=[placeholder="What needs to be done?"i]
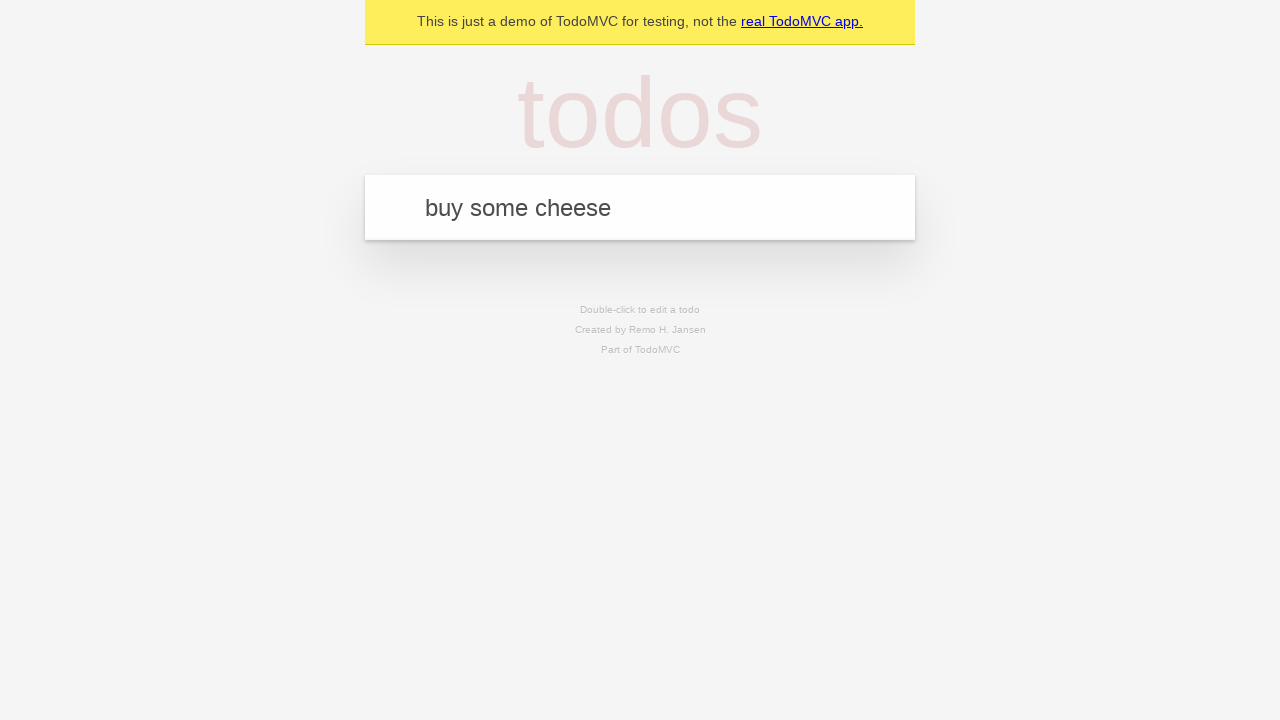

Pressed Enter to create first todo on internal:attr=[placeholder="What needs to be done?"i]
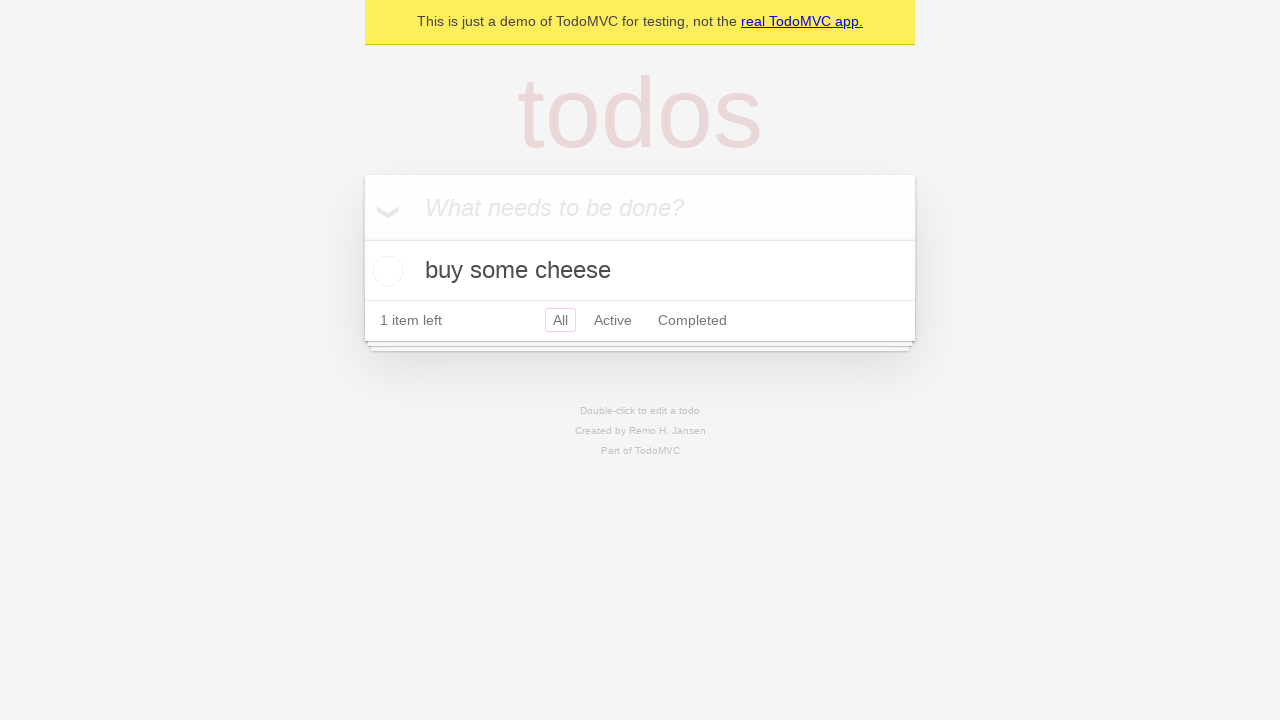

Filled second todo input with 'feed the cat' on internal:attr=[placeholder="What needs to be done?"i]
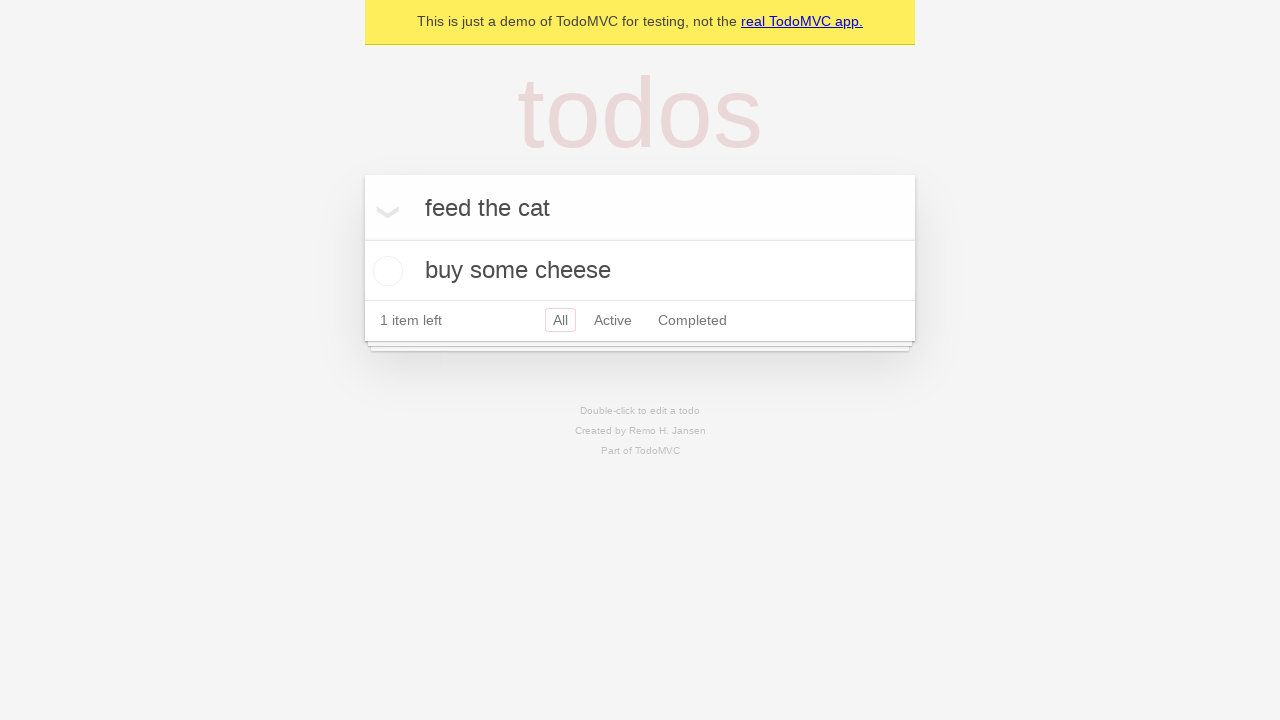

Pressed Enter to create second todo on internal:attr=[placeholder="What needs to be done?"i]
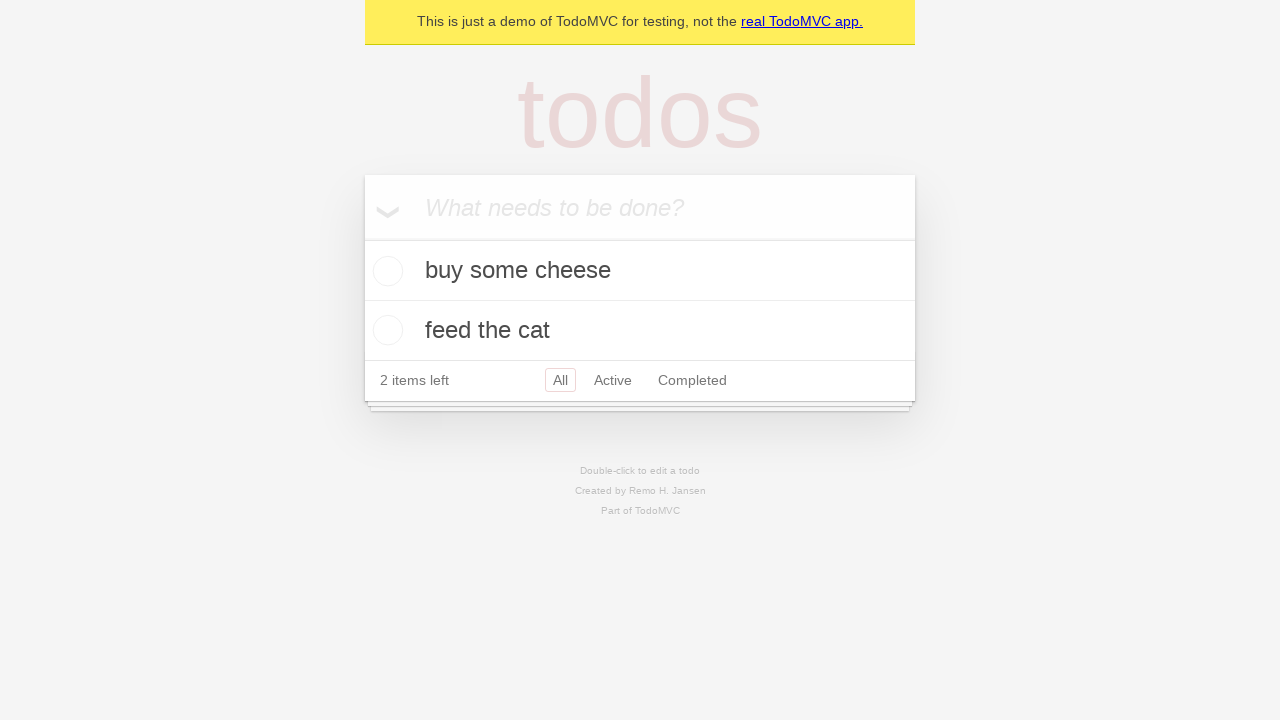

Filled third todo input with 'book a doctors appointment' on internal:attr=[placeholder="What needs to be done?"i]
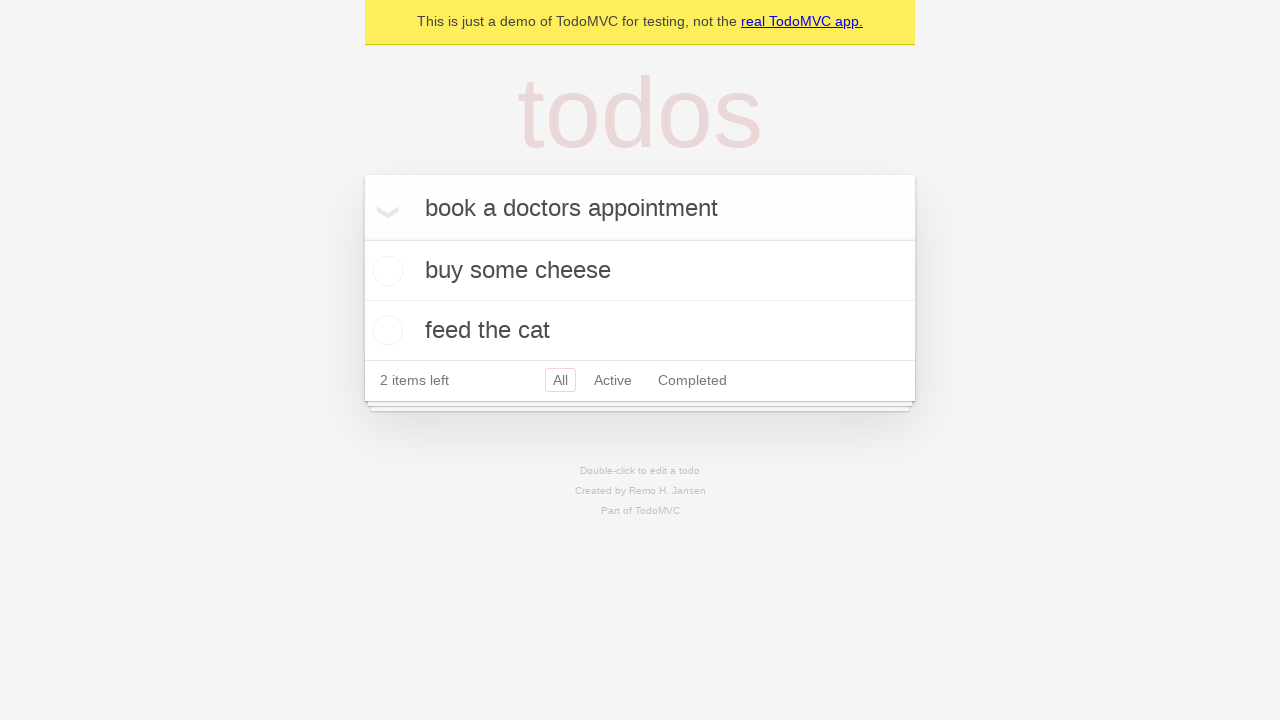

Pressed Enter to create third todo on internal:attr=[placeholder="What needs to be done?"i]
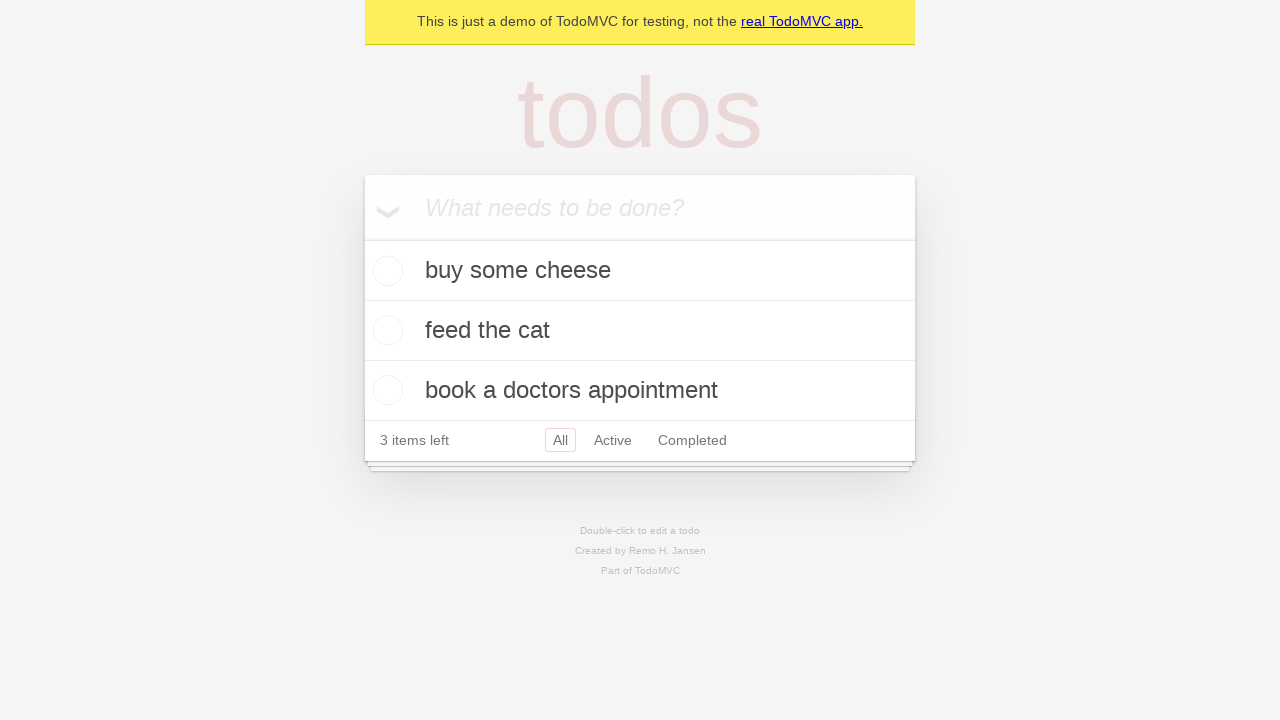

Double-clicked second todo item to enter edit mode at (640, 331) on internal:testid=[data-testid="todo-item"s] >> nth=1
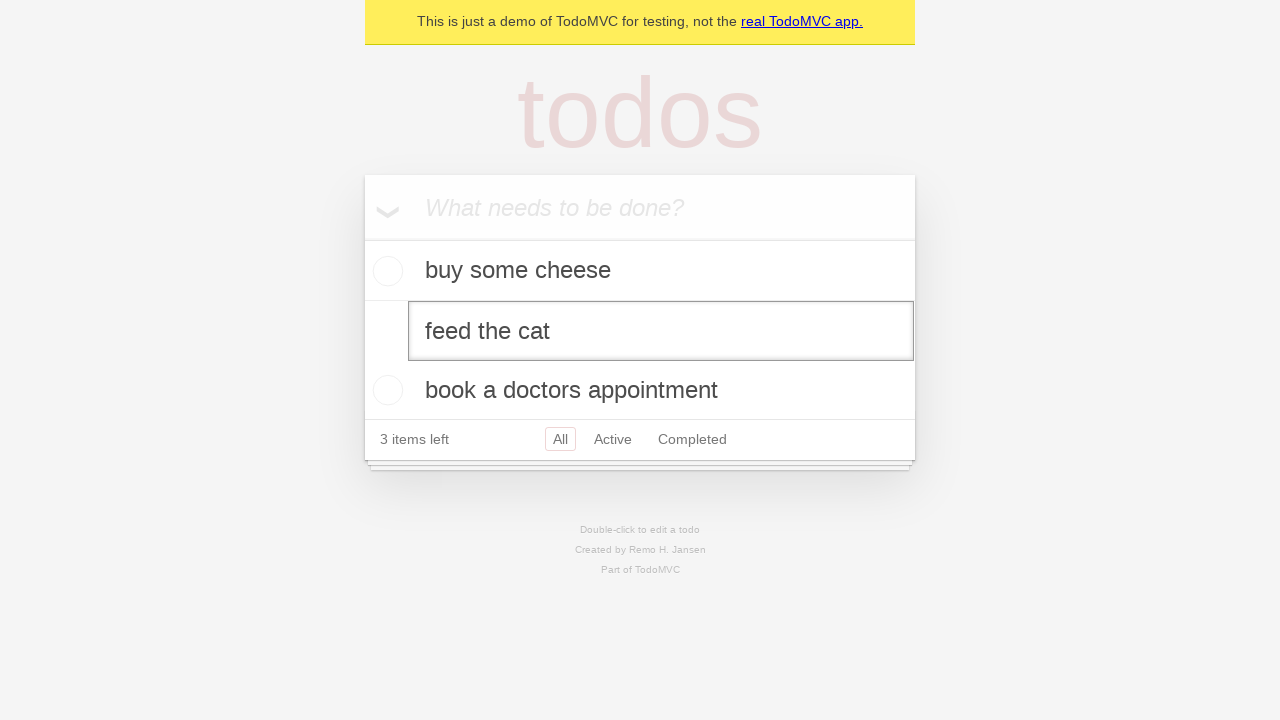

Filled edit field with 'buy some sausages' on internal:testid=[data-testid="todo-item"s] >> nth=1 >> internal:role=textbox[nam
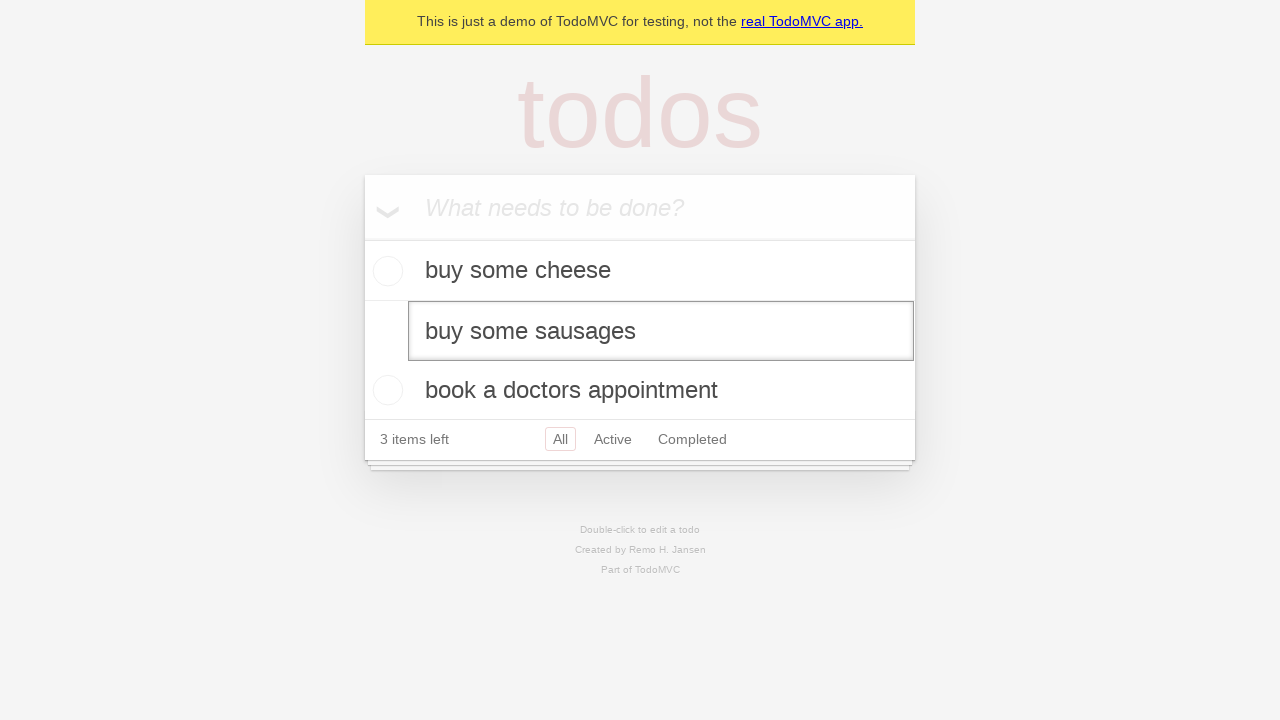

Dispatched blur event on edit field to save changes
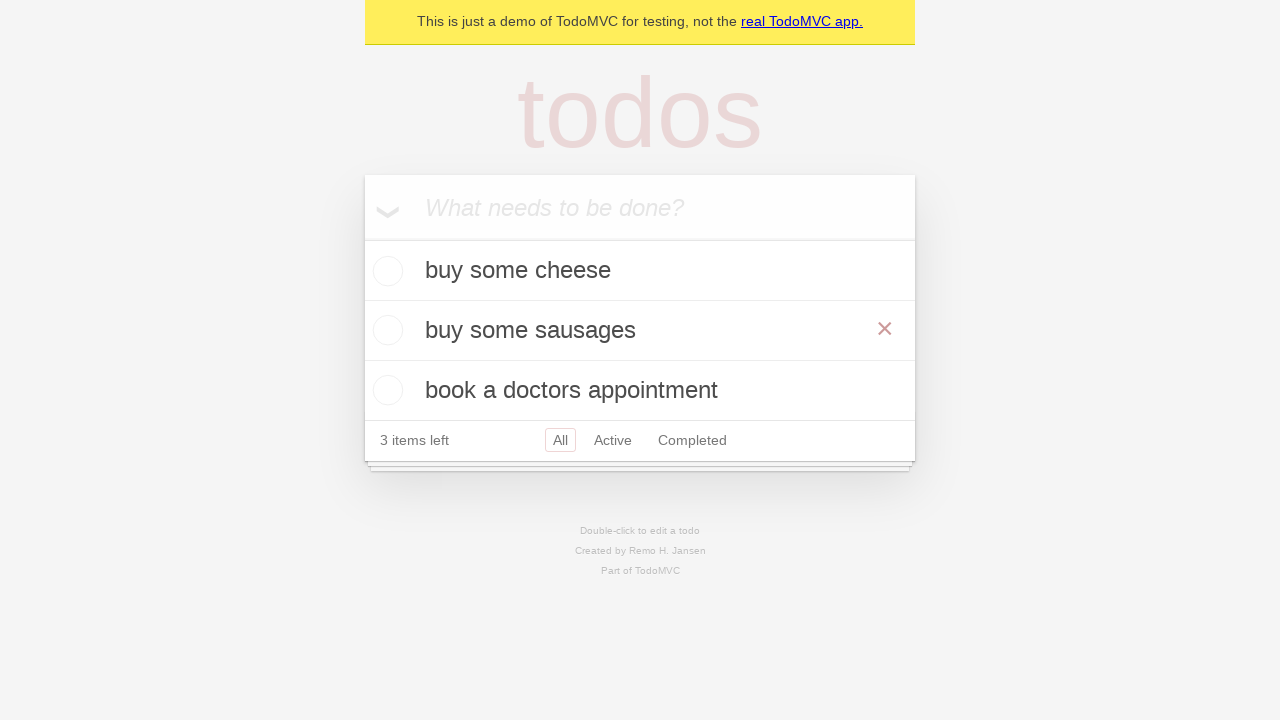

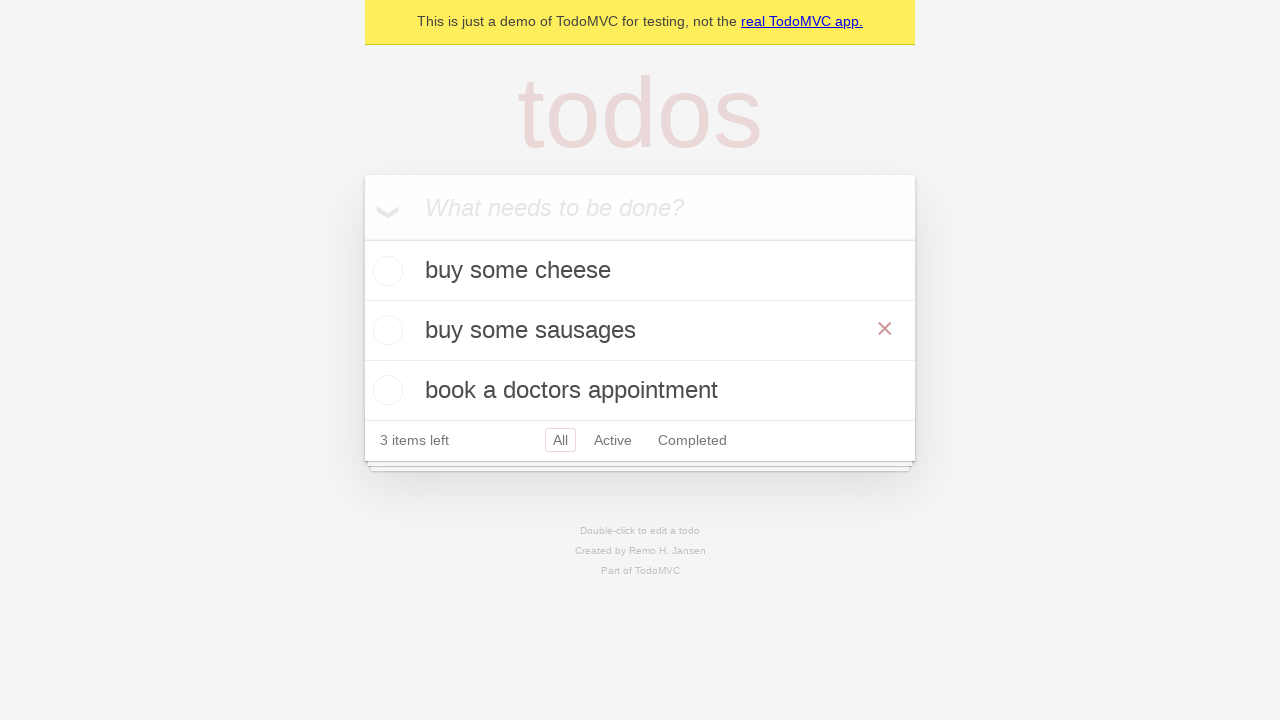